Tests form submission with all fields empty

Starting URL: https://lm.skillbox.cc/qa_tester/module02/homework1/

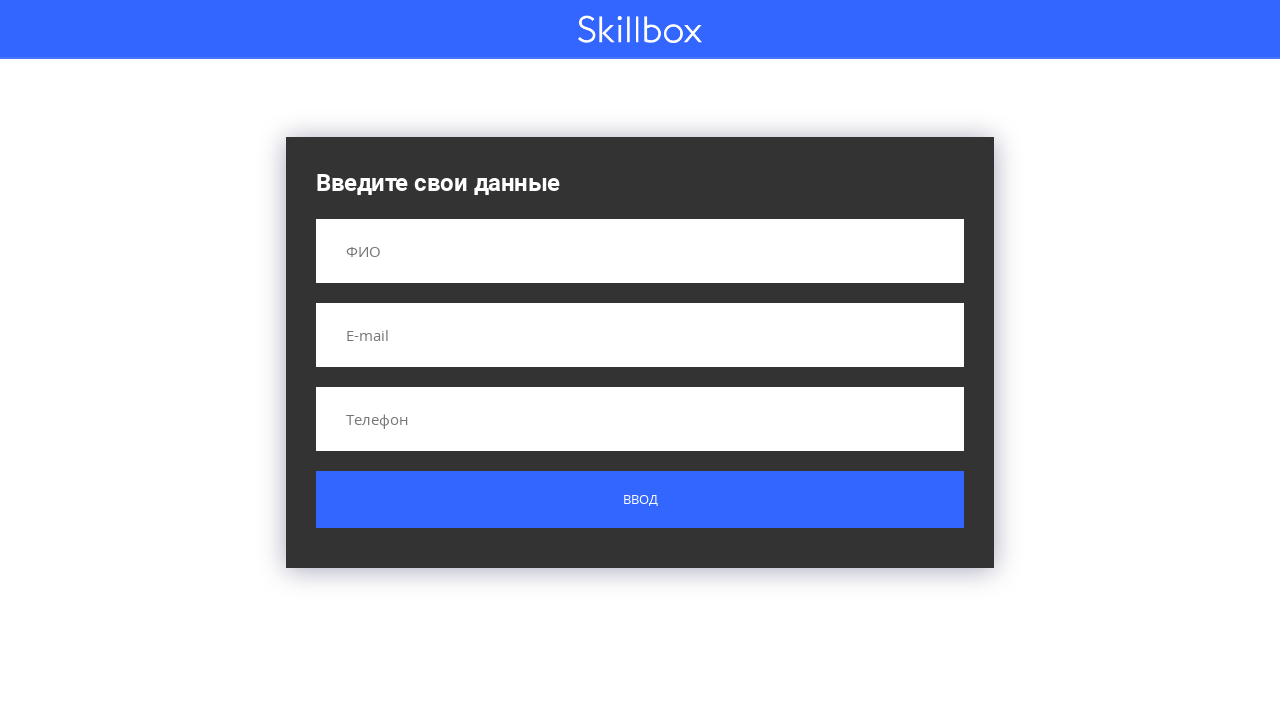

Clicked submit button without filling any fields at (640, 500) on .button
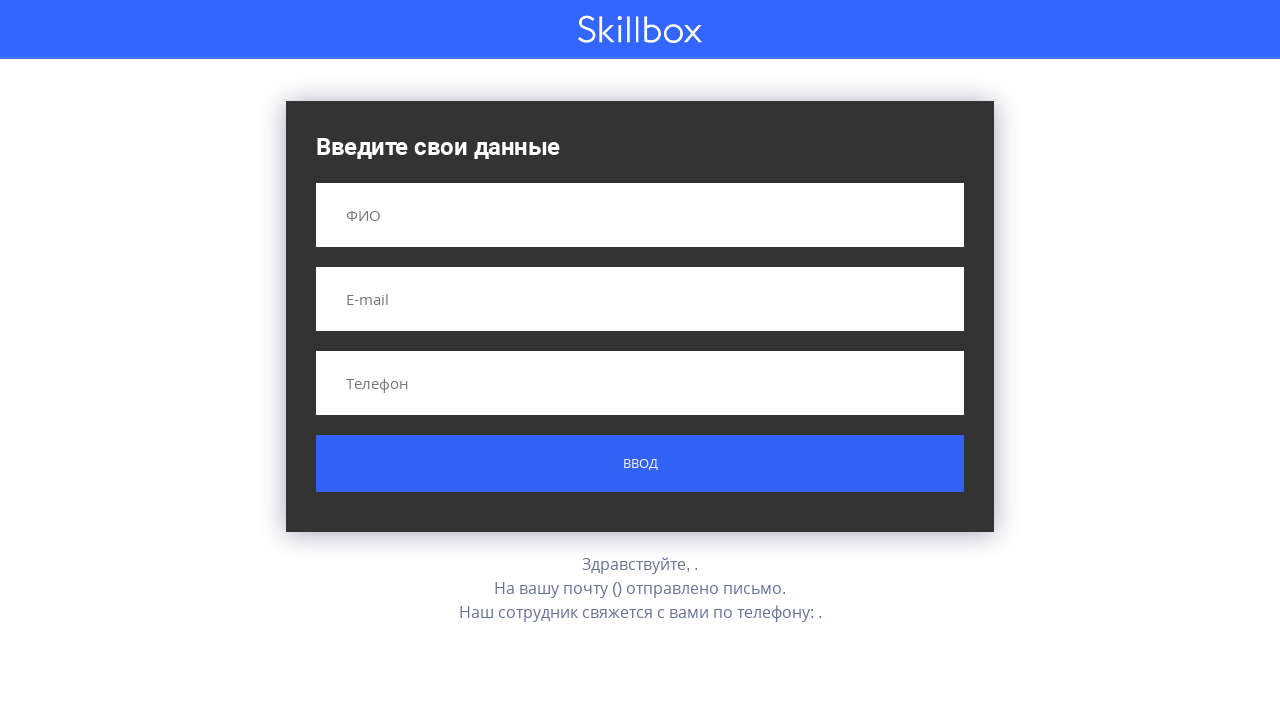

Result message appeared after empty form submission
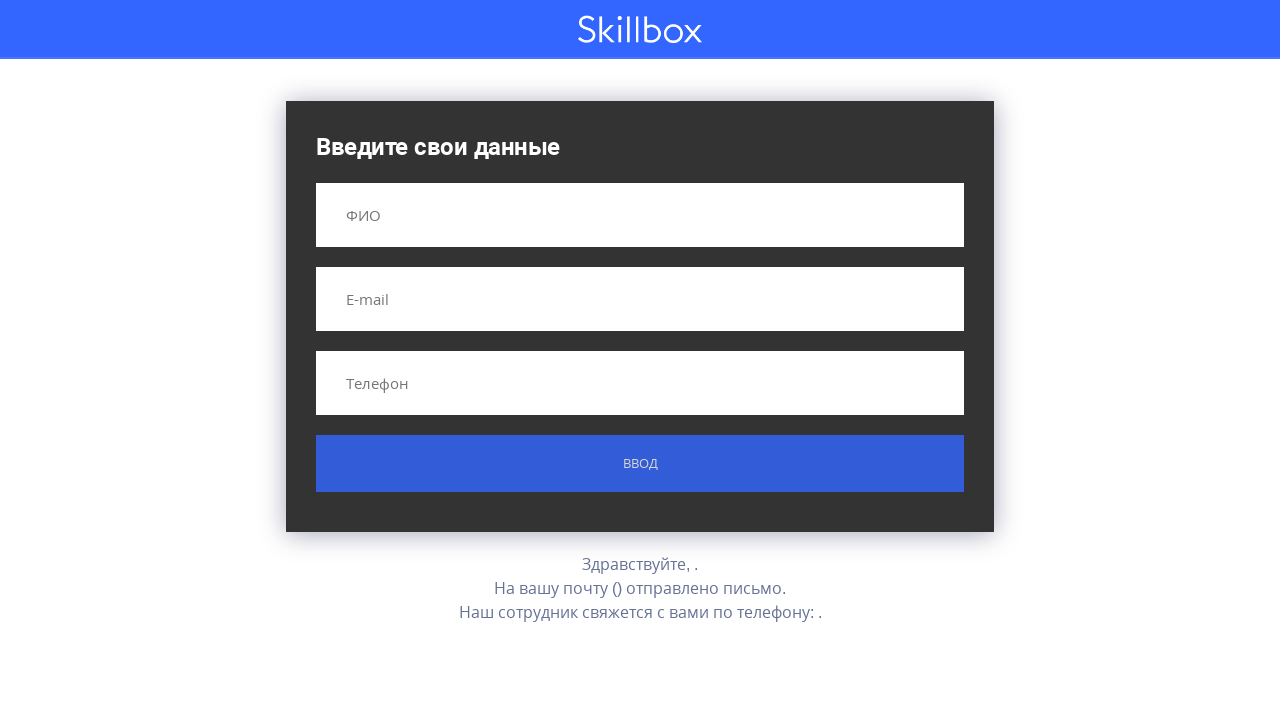

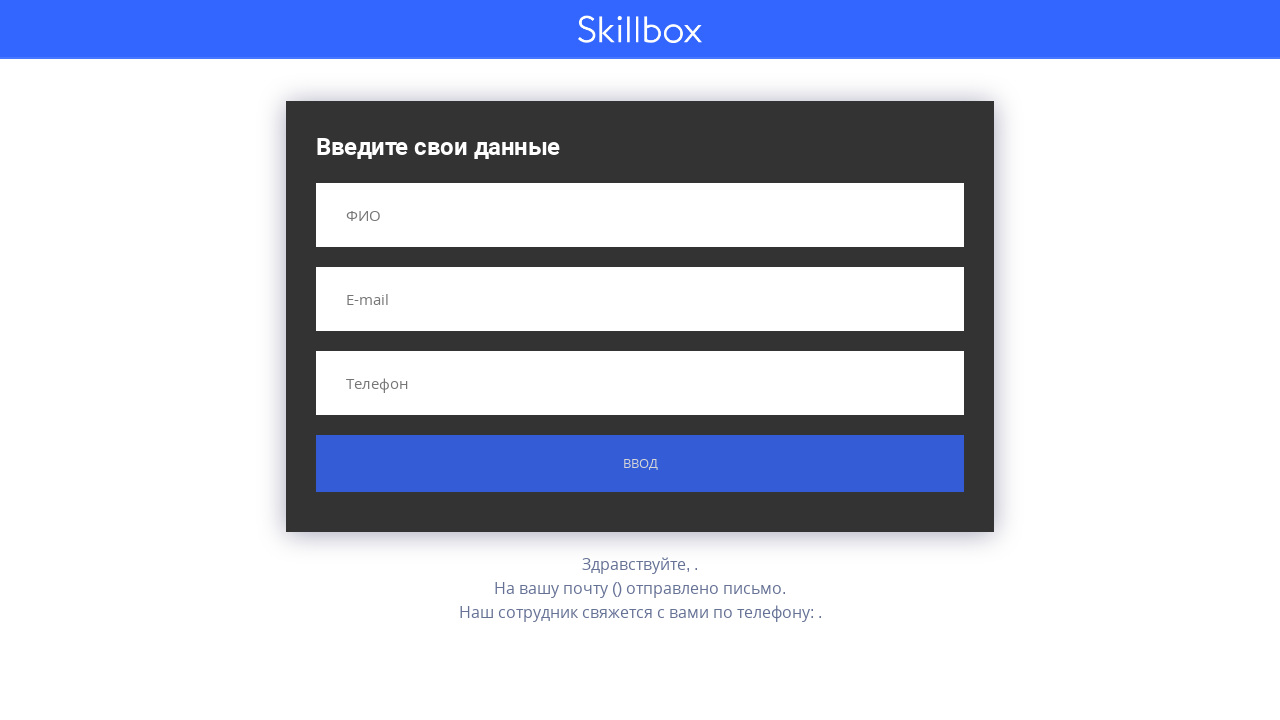